Tests the return link navigation and verifies returning back to the form

Starting URL: https://www.selenium.dev/selenium/web/web-form.html

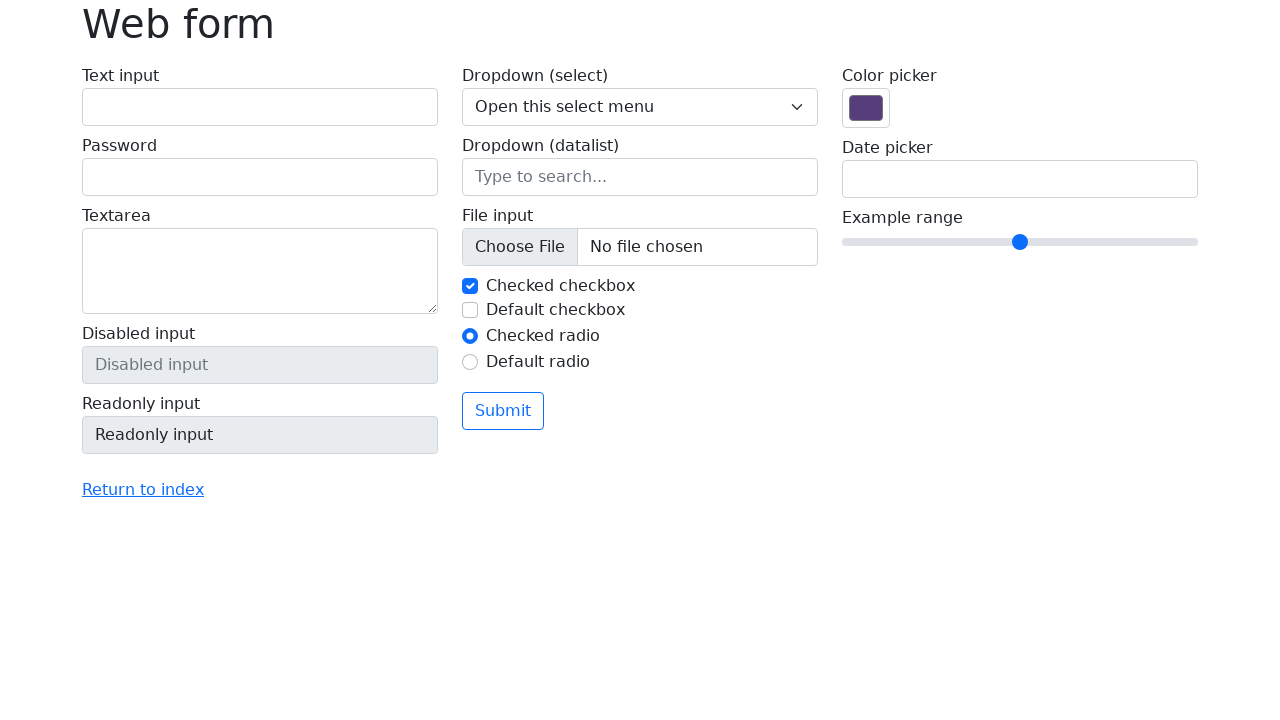

Clicked the 'Return to index' link at (143, 490) on a:has-text('Return to index')
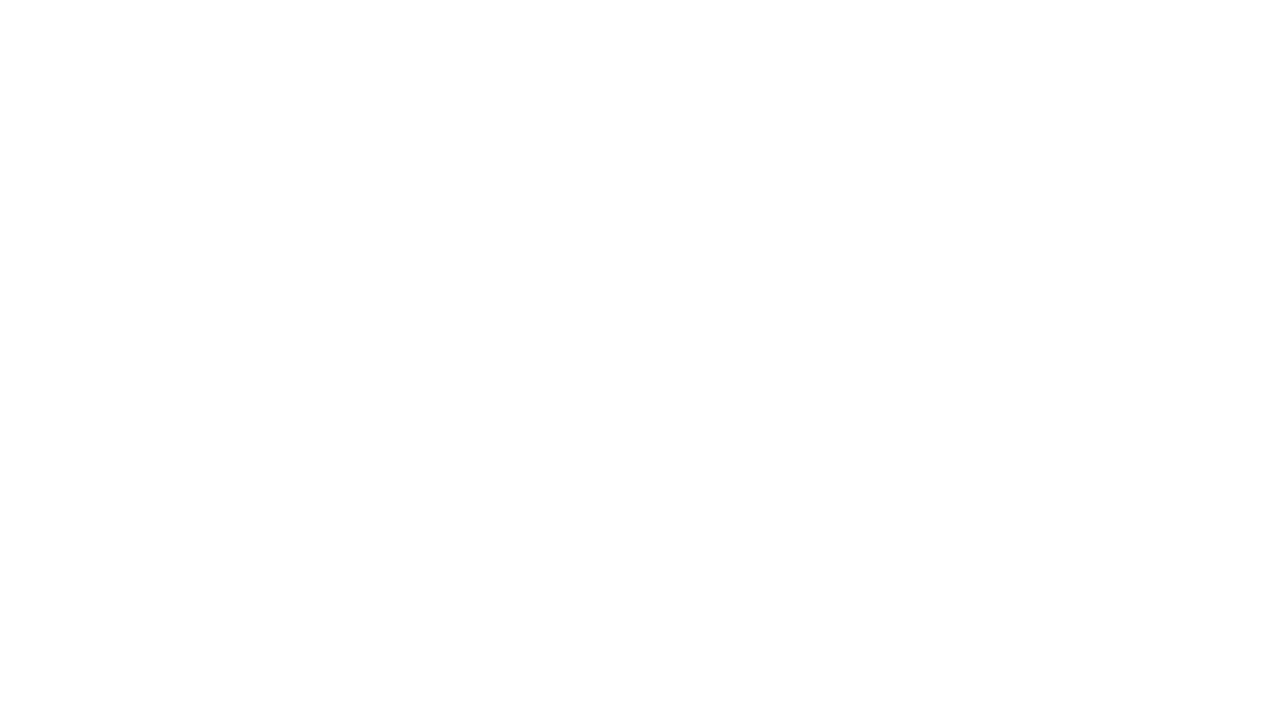

Navigated back using browser back button
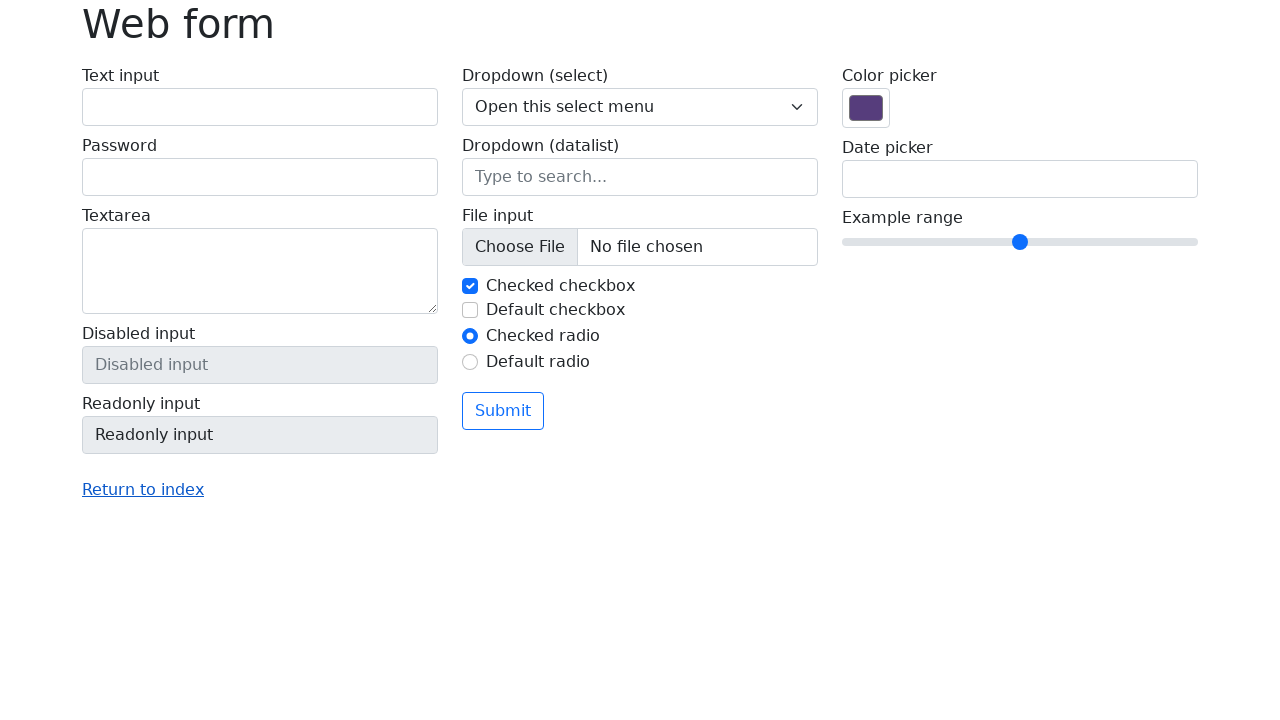

Web form page loaded and heading appeared
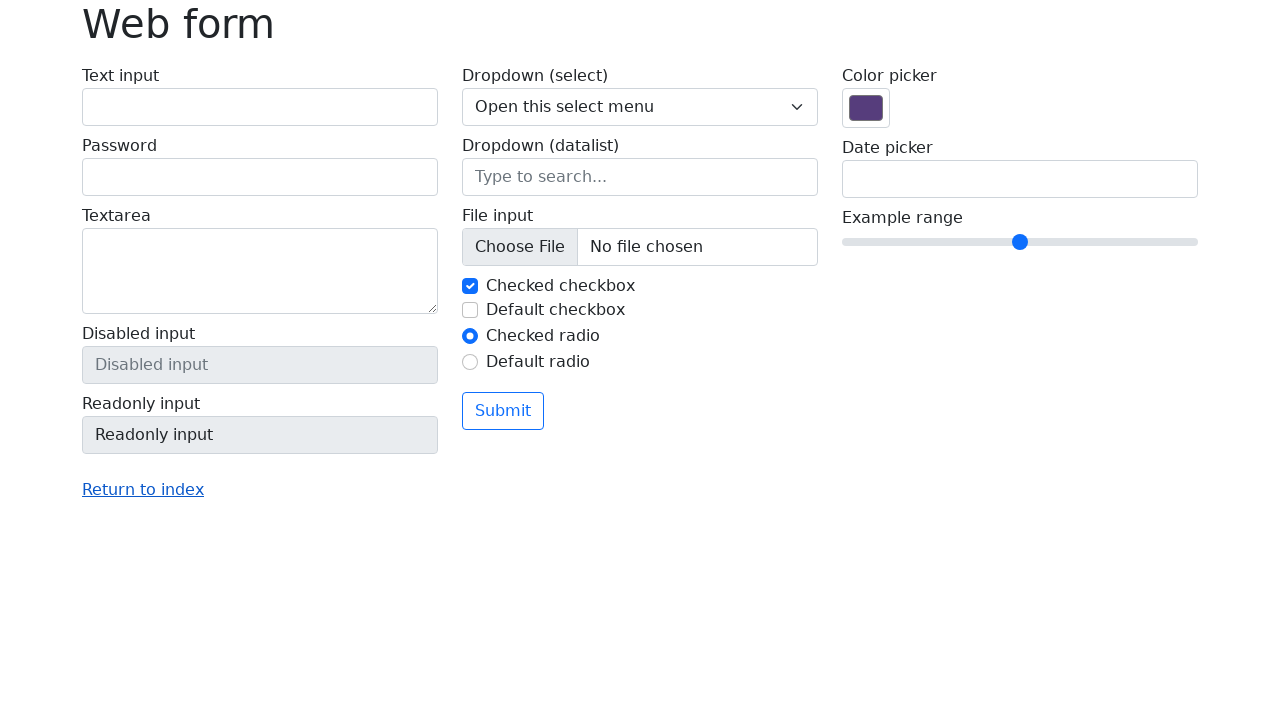

Verified 'Web form' heading is present on the page
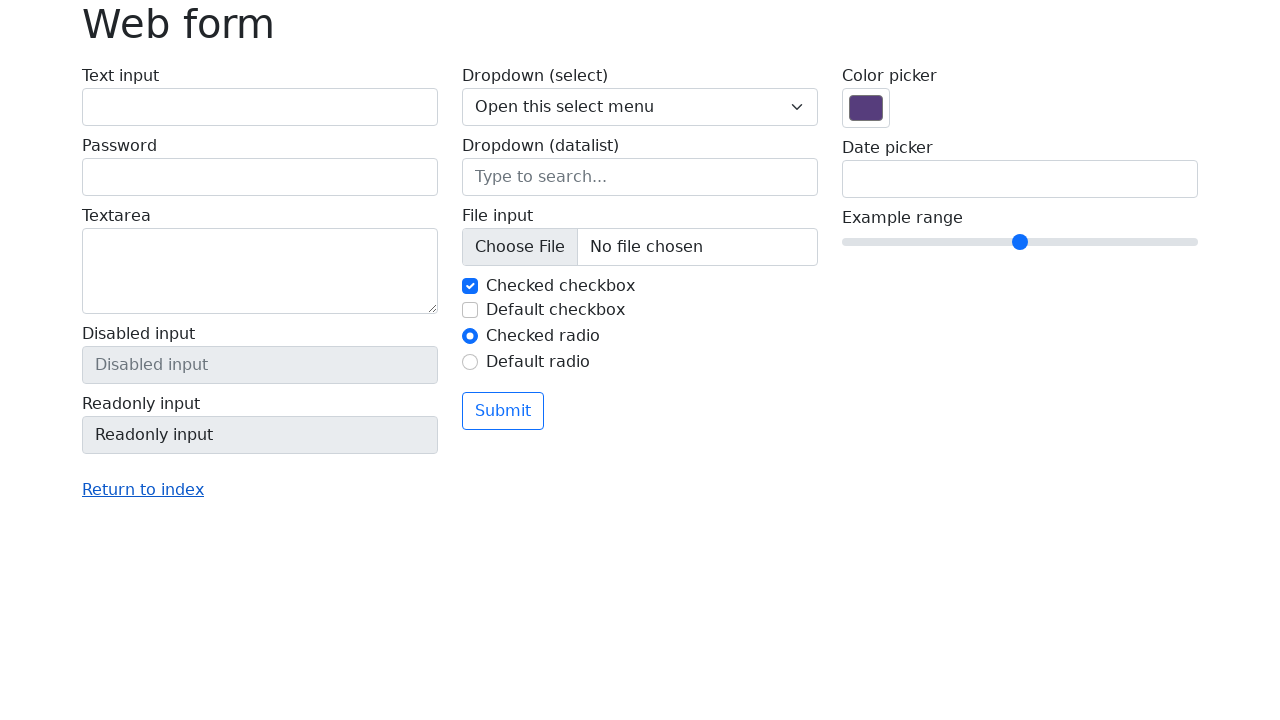

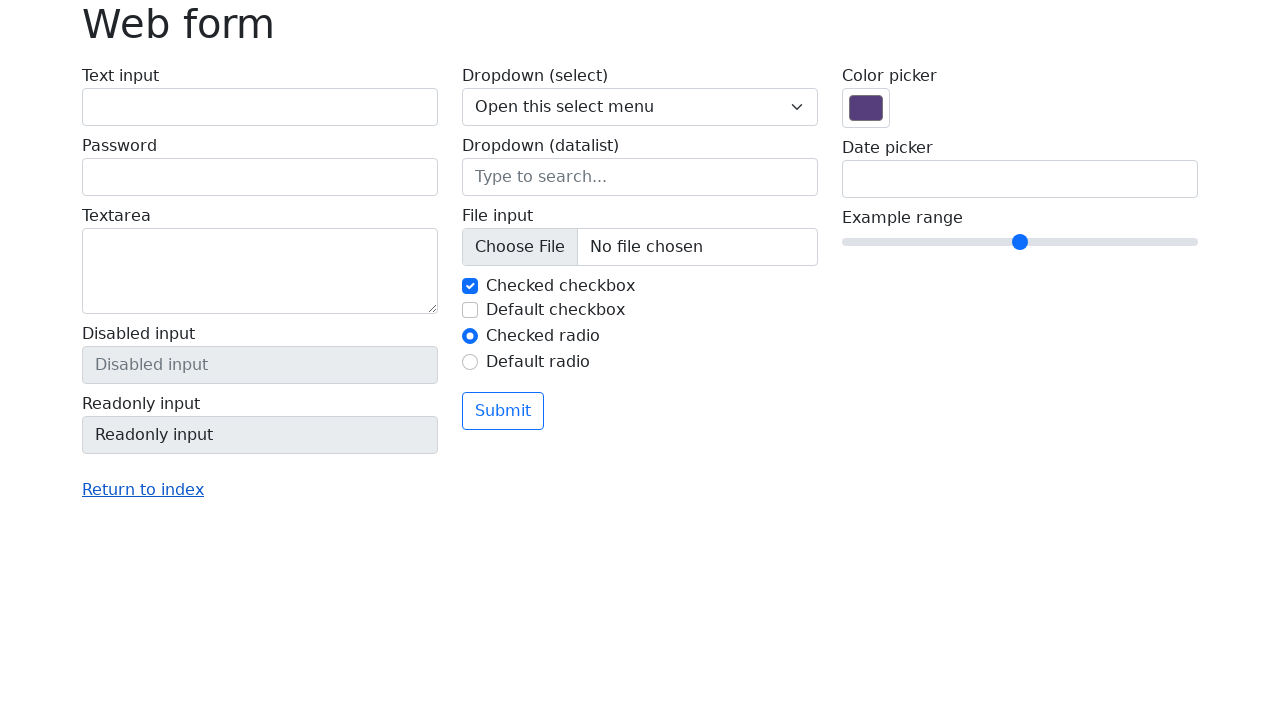